Navigates to GitHub homepage and verifies the page loads by checking the title

Starting URL: https://github.com/

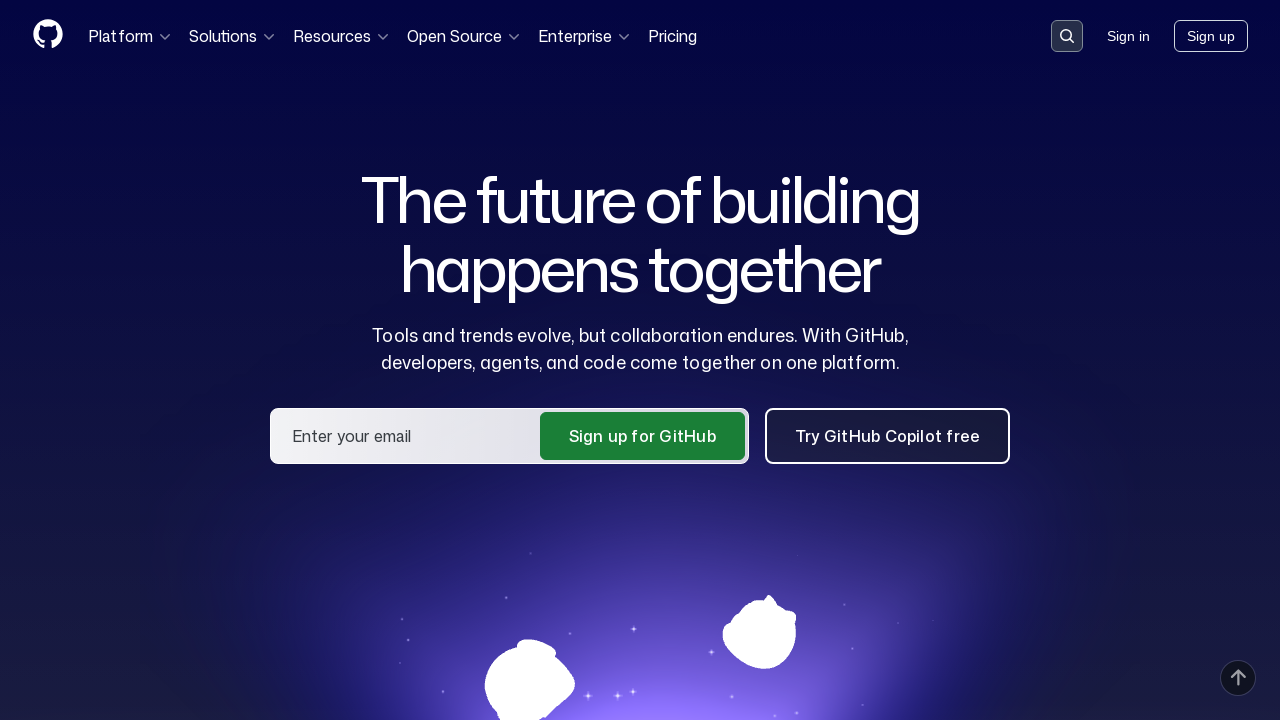

Navigated to GitHub homepage
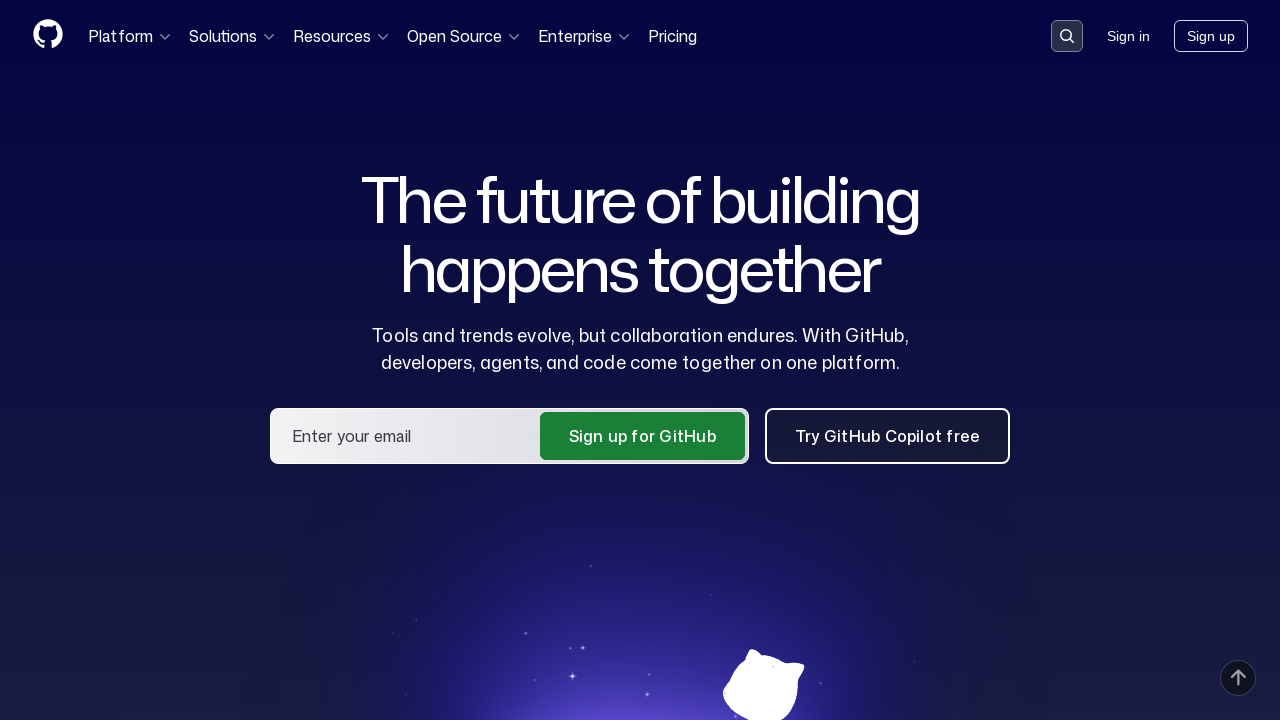

Page loaded with domcontentloaded state
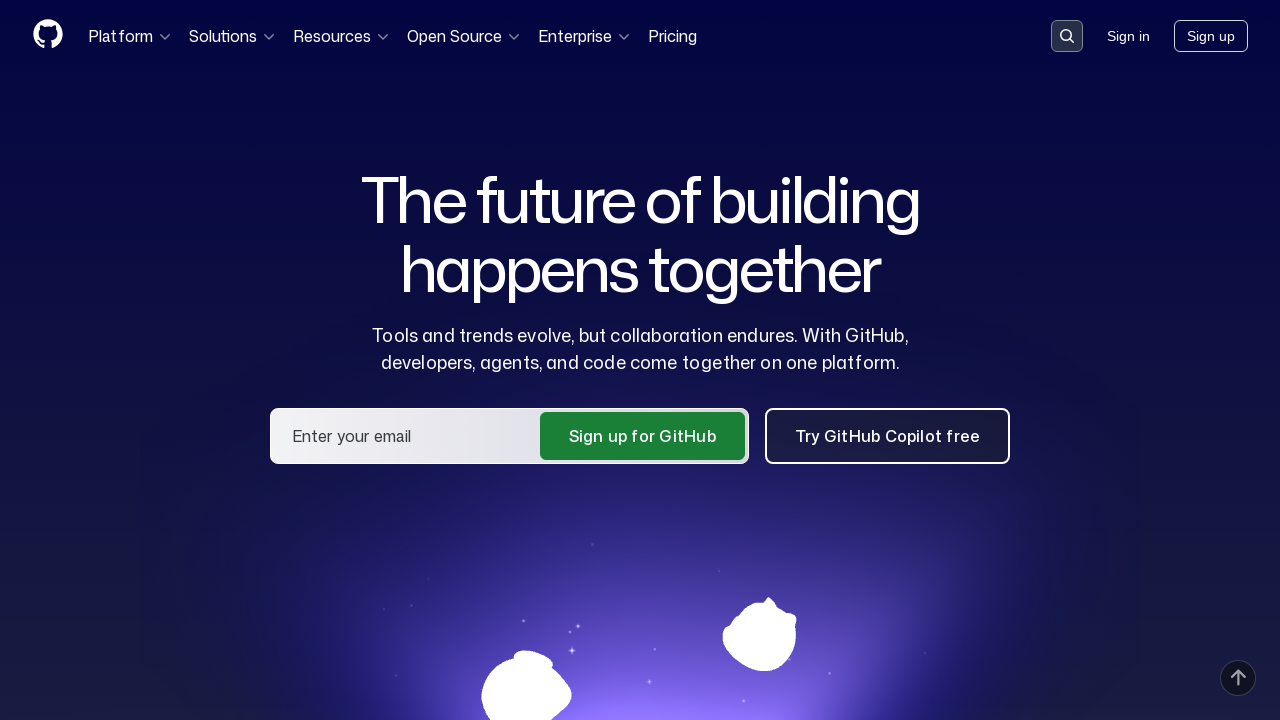

Retrieved page title: GitHub · Change is constant. GitHub keeps you ahead. · GitHub
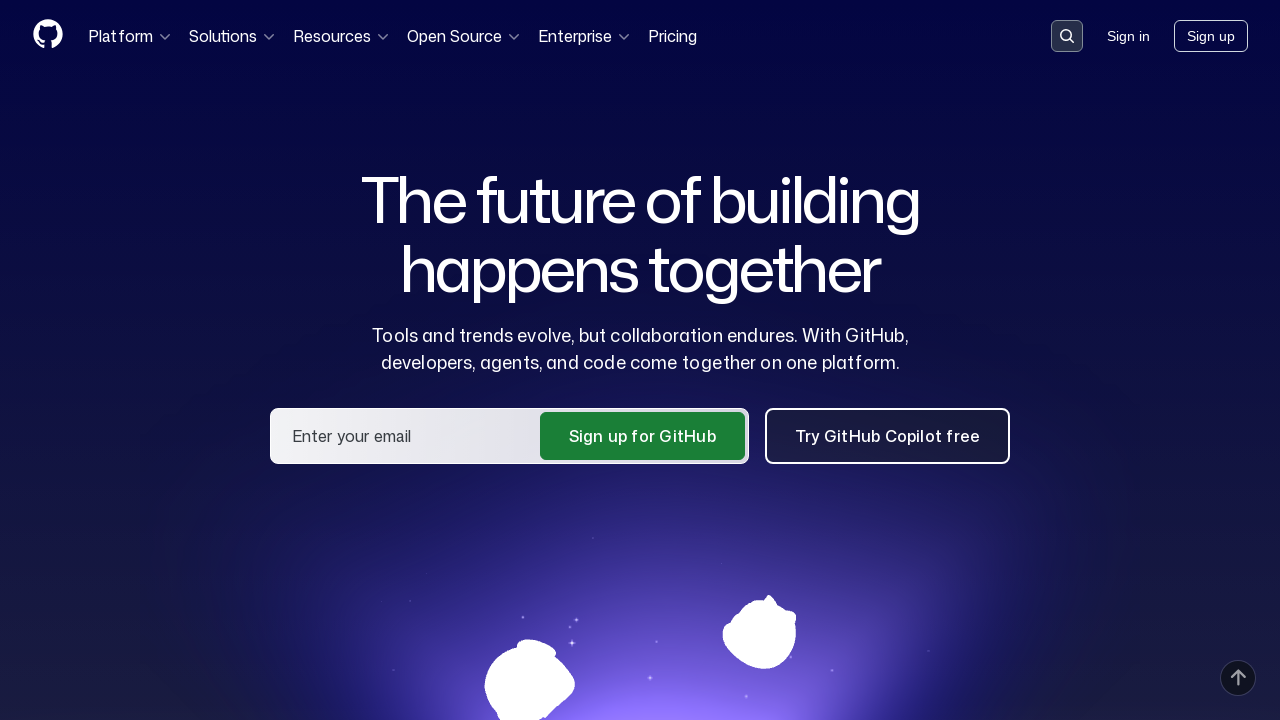

Printed page title to console
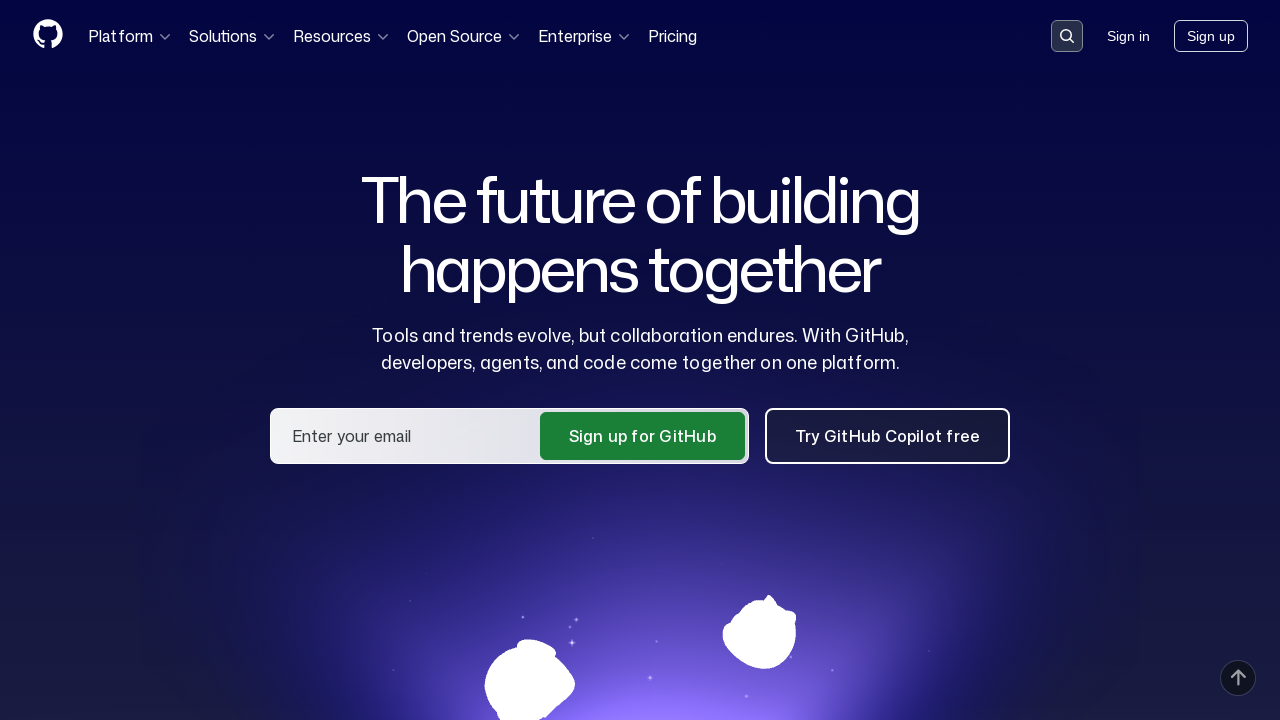

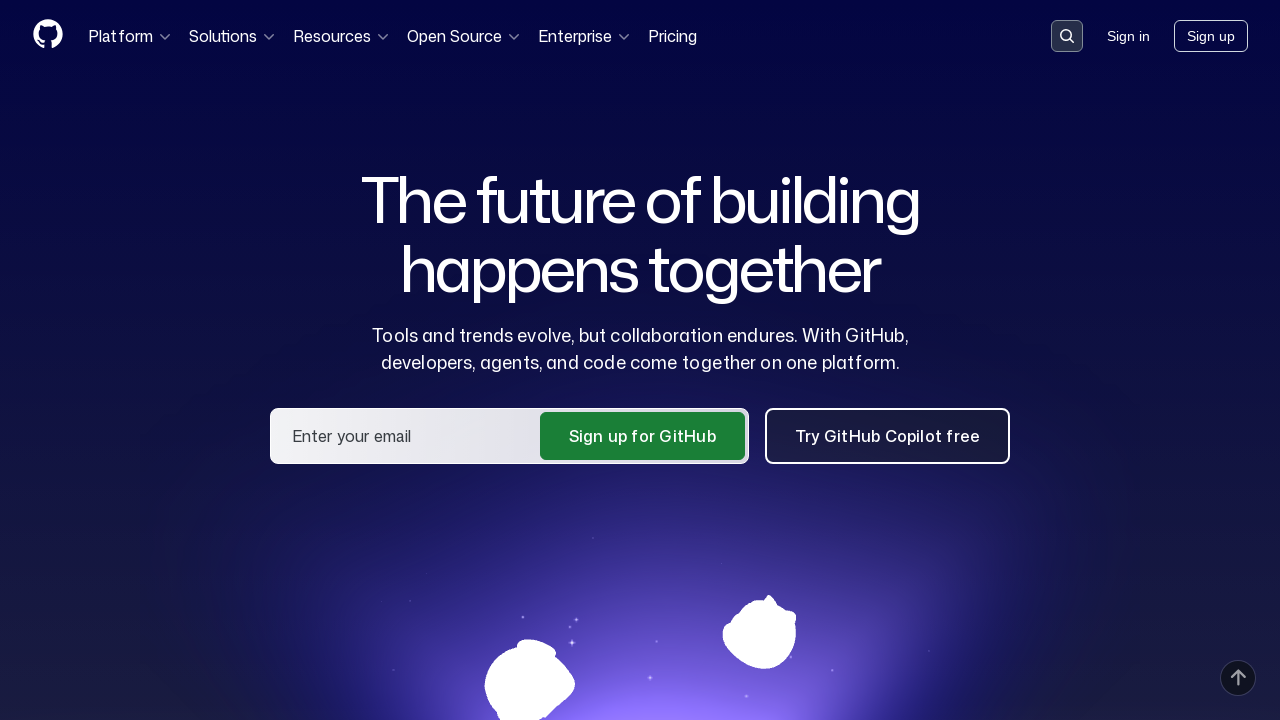